Tests toggling all items as complete and then uncompleting them

Starting URL: https://demo.playwright.dev/todomvc

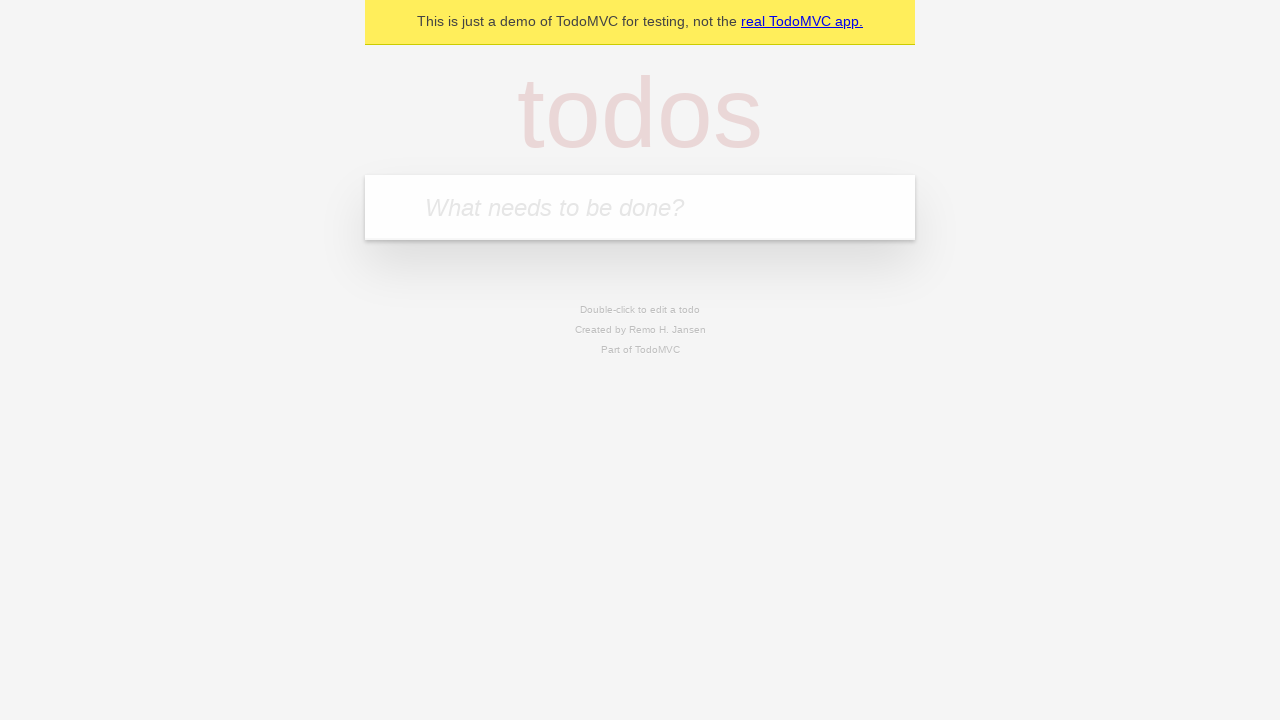

Filled todo input with 'buy some cheese' on internal:attr=[placeholder="What needs to be done?"i]
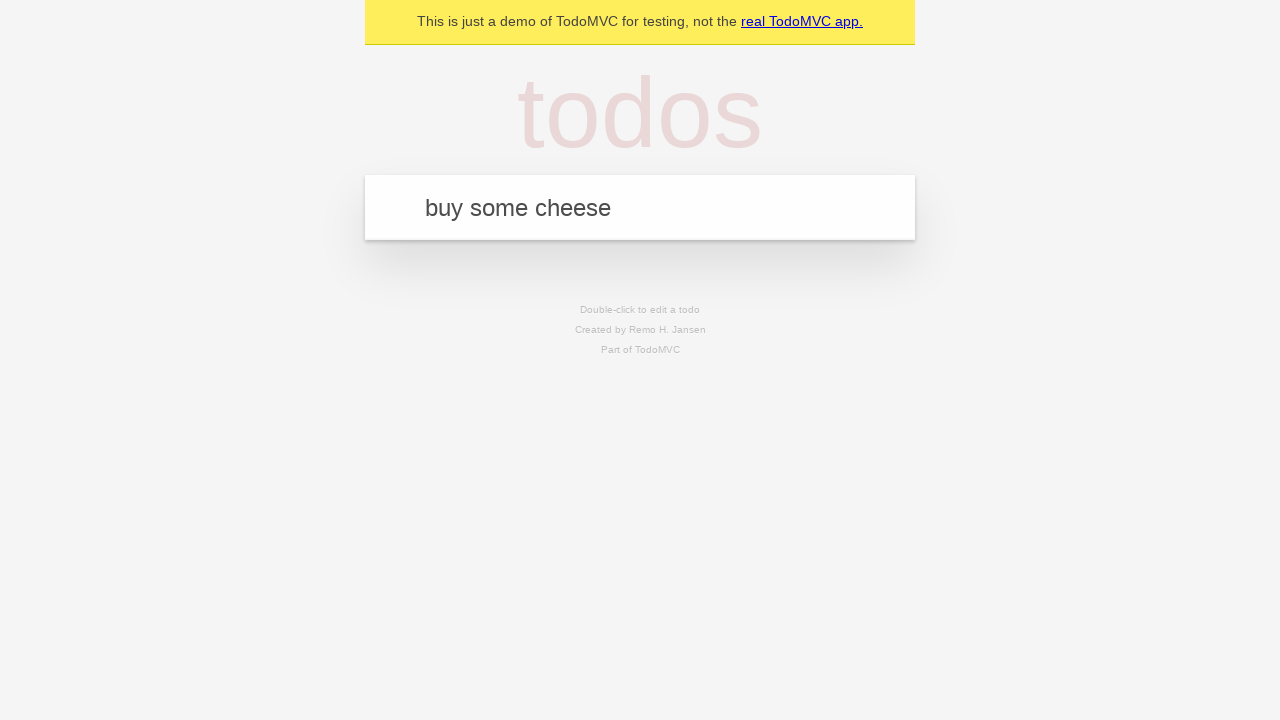

Pressed Enter to add 'buy some cheese' to the list on internal:attr=[placeholder="What needs to be done?"i]
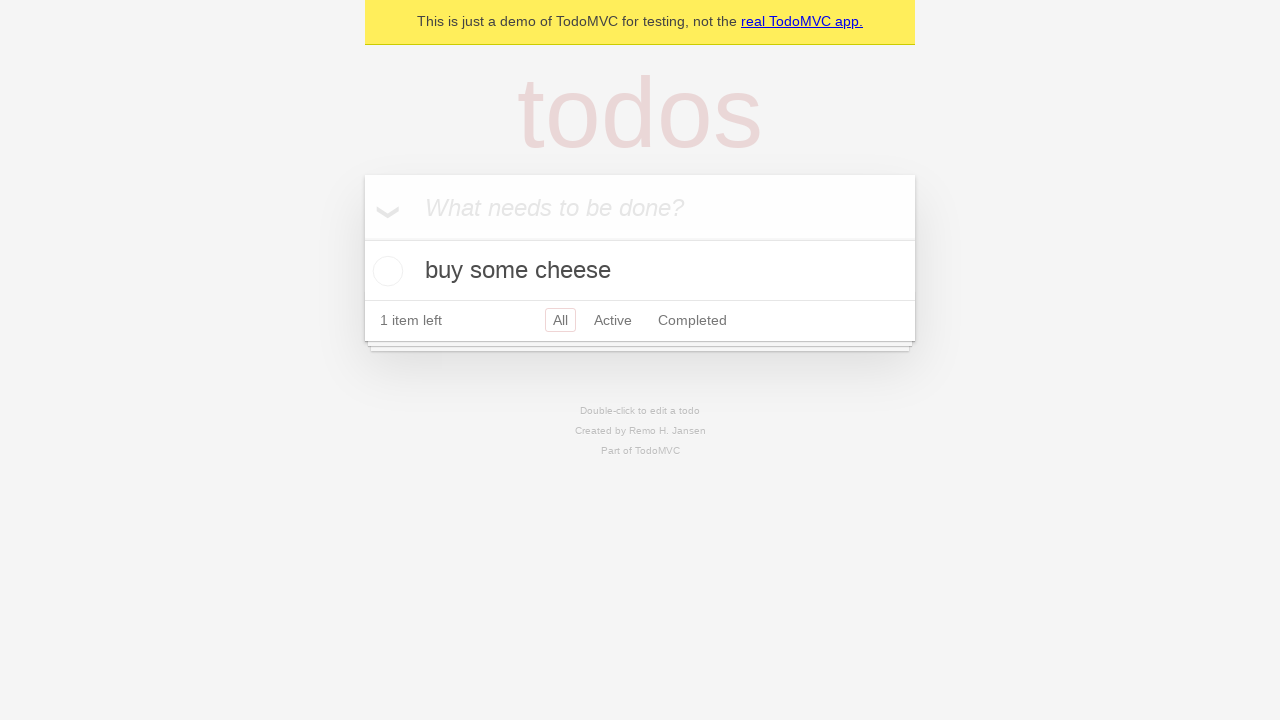

Filled todo input with 'feed the cat' on internal:attr=[placeholder="What needs to be done?"i]
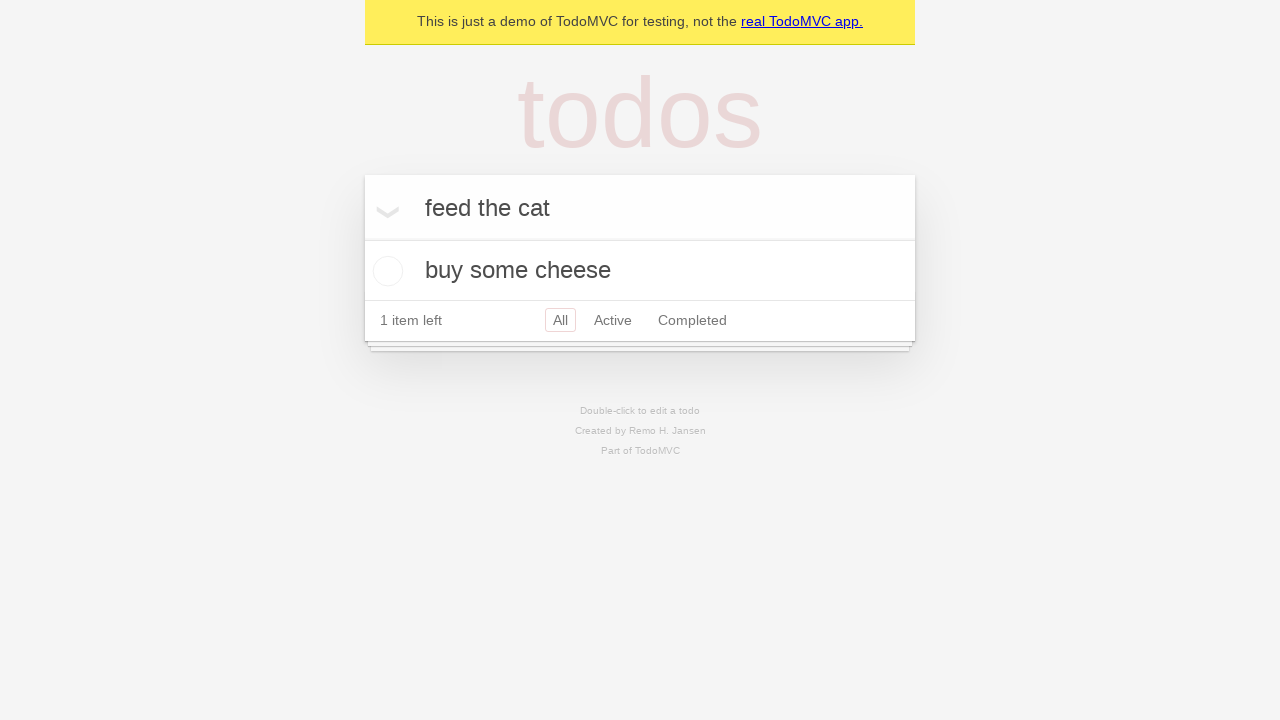

Pressed Enter to add 'feed the cat' to the list on internal:attr=[placeholder="What needs to be done?"i]
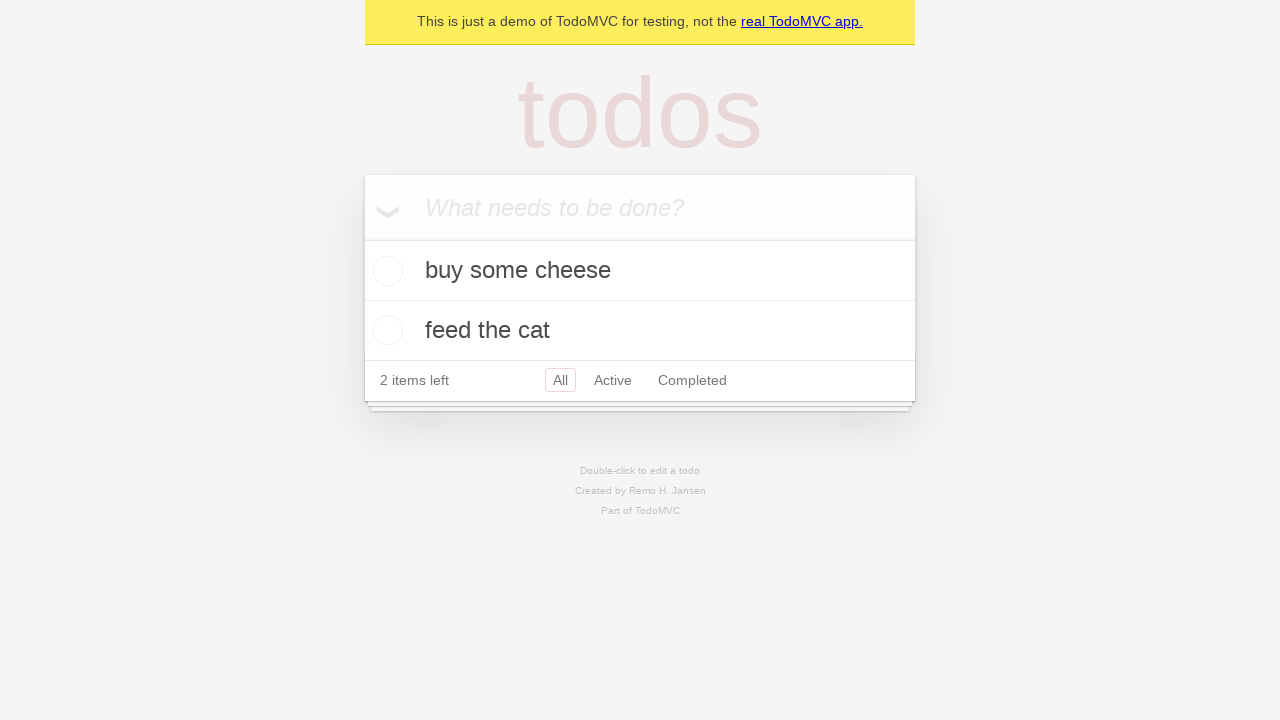

Filled todo input with 'book a doctors appointment' on internal:attr=[placeholder="What needs to be done?"i]
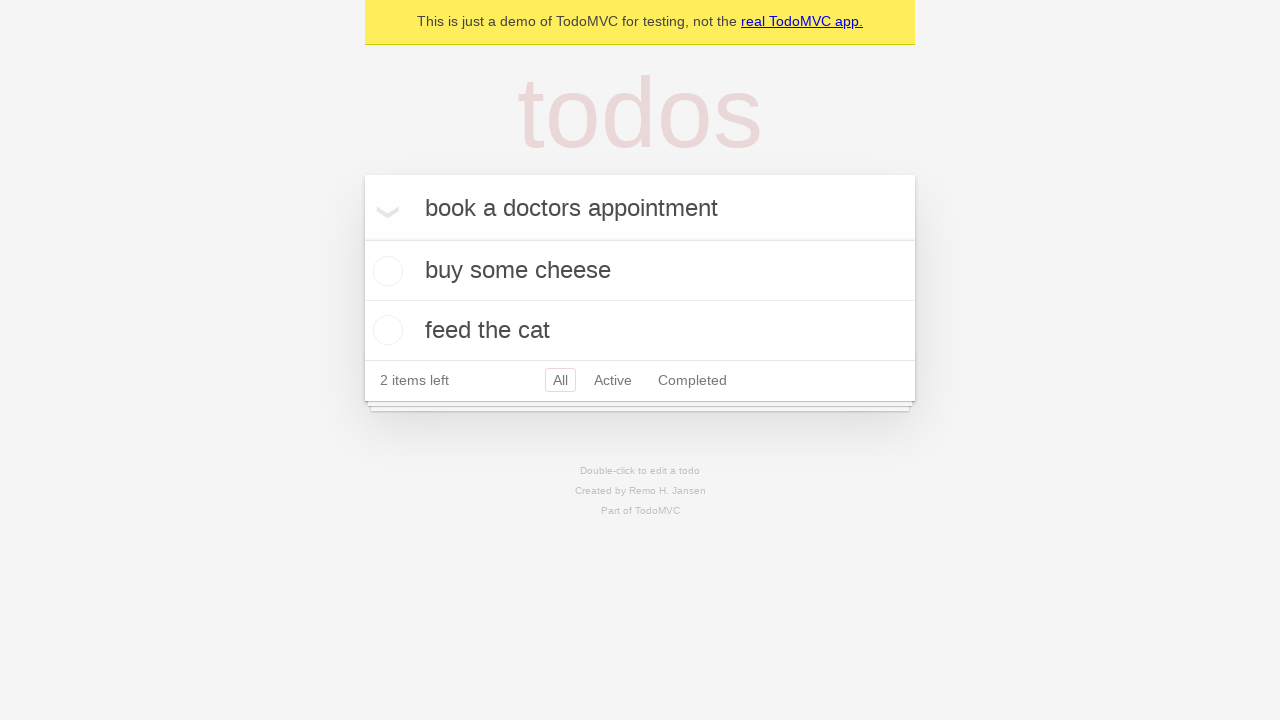

Pressed Enter to add 'book a doctors appointment' to the list on internal:attr=[placeholder="What needs to be done?"i]
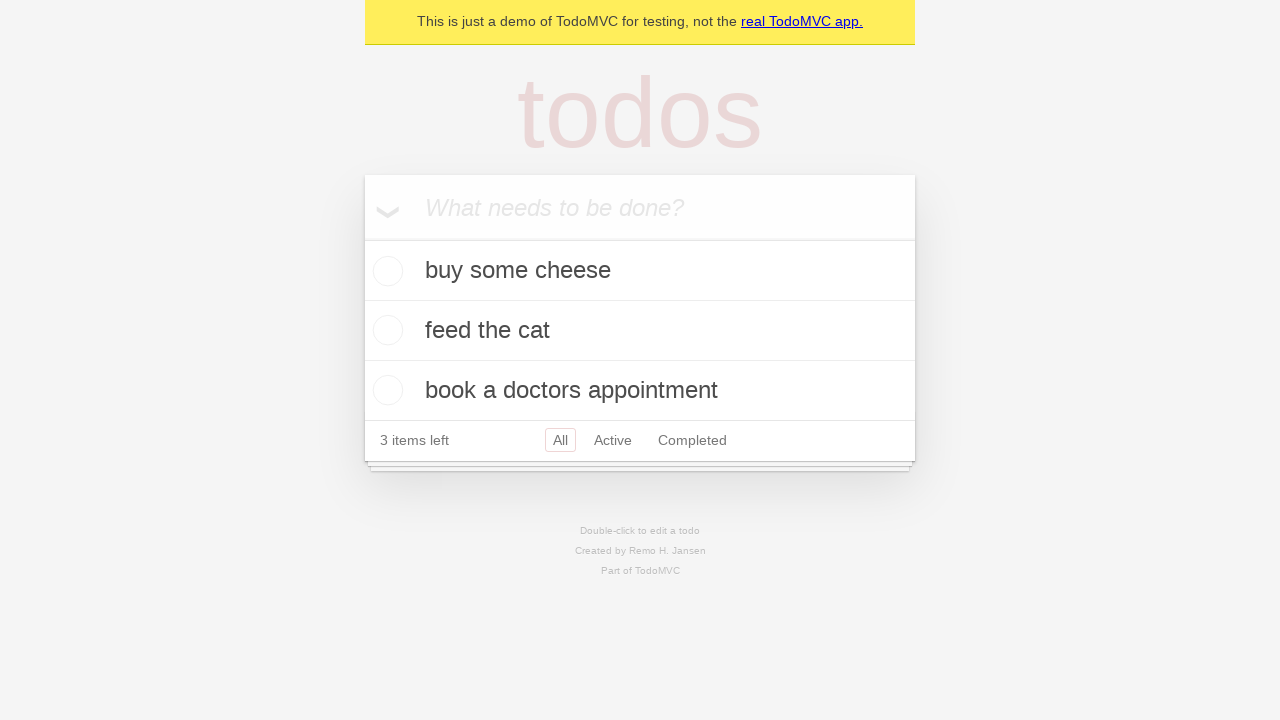

Clicked 'Mark all as complete' checkbox to toggle all items as complete at (362, 238) on internal:label="Mark all as complete"i
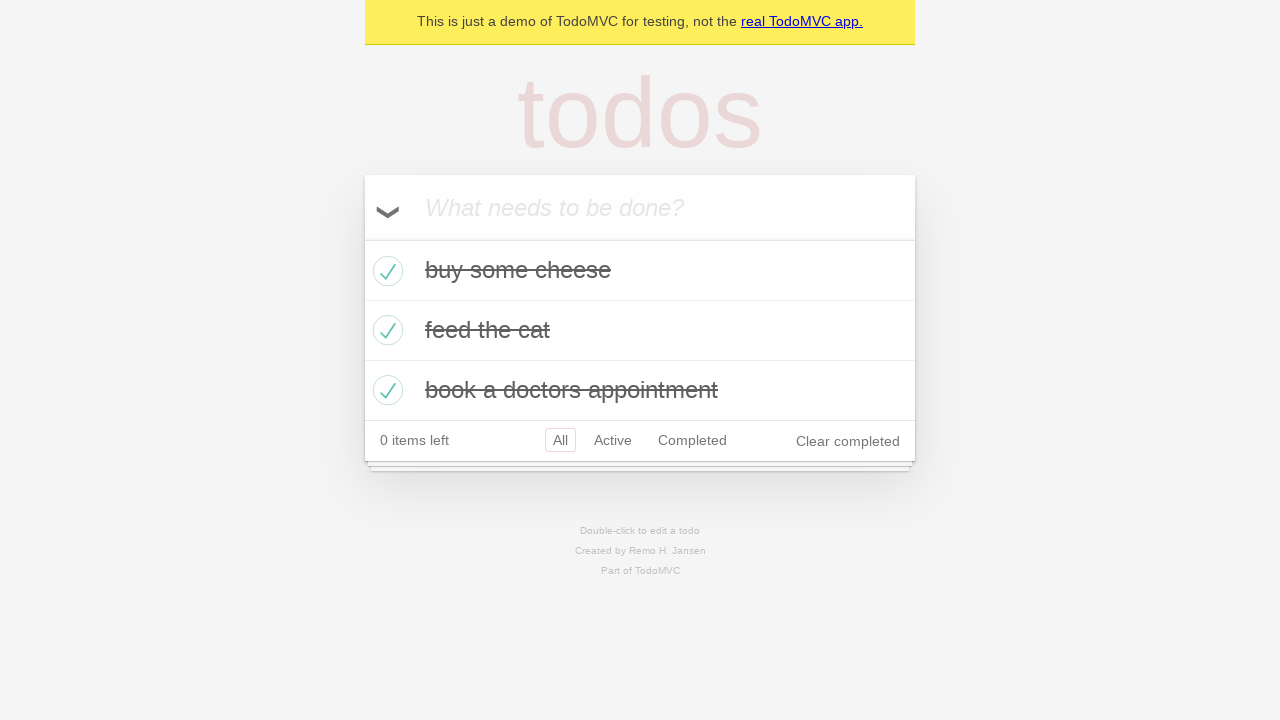

Clicked 'Mark all as complete' checkbox again to uncheck all items at (362, 238) on internal:label="Mark all as complete"i
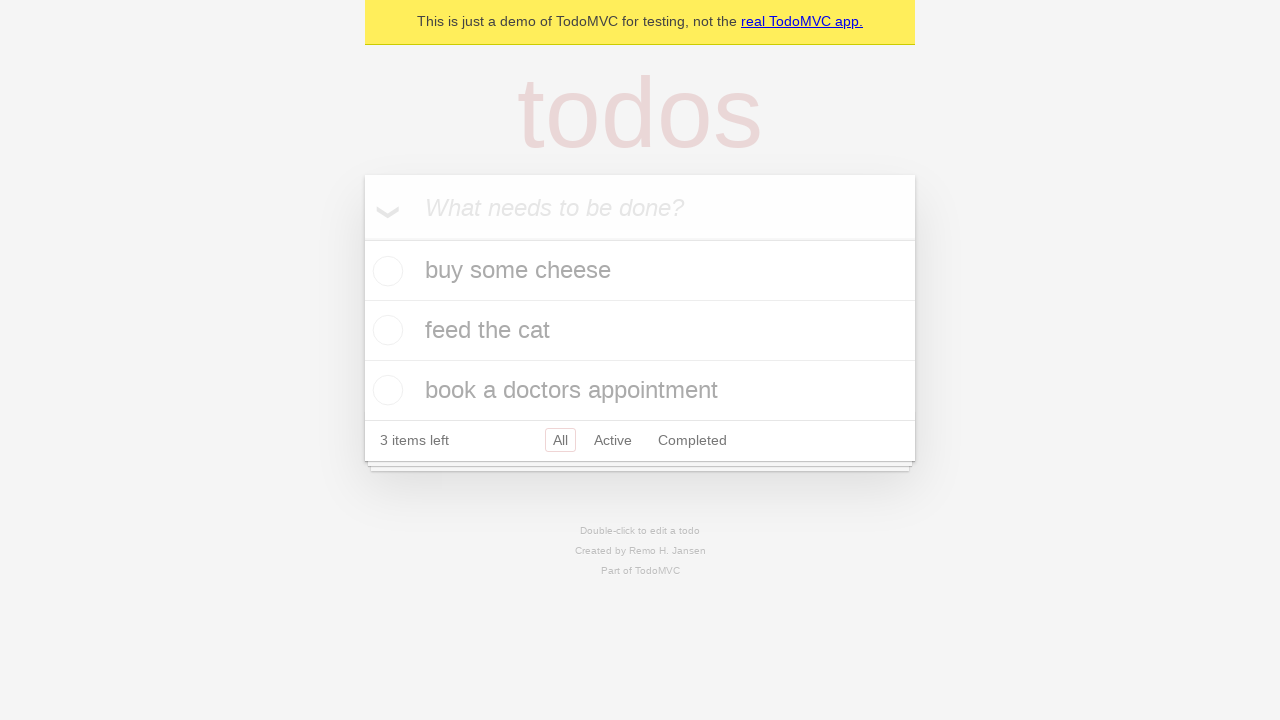

Waited for todo items to be visible after toggling completion state
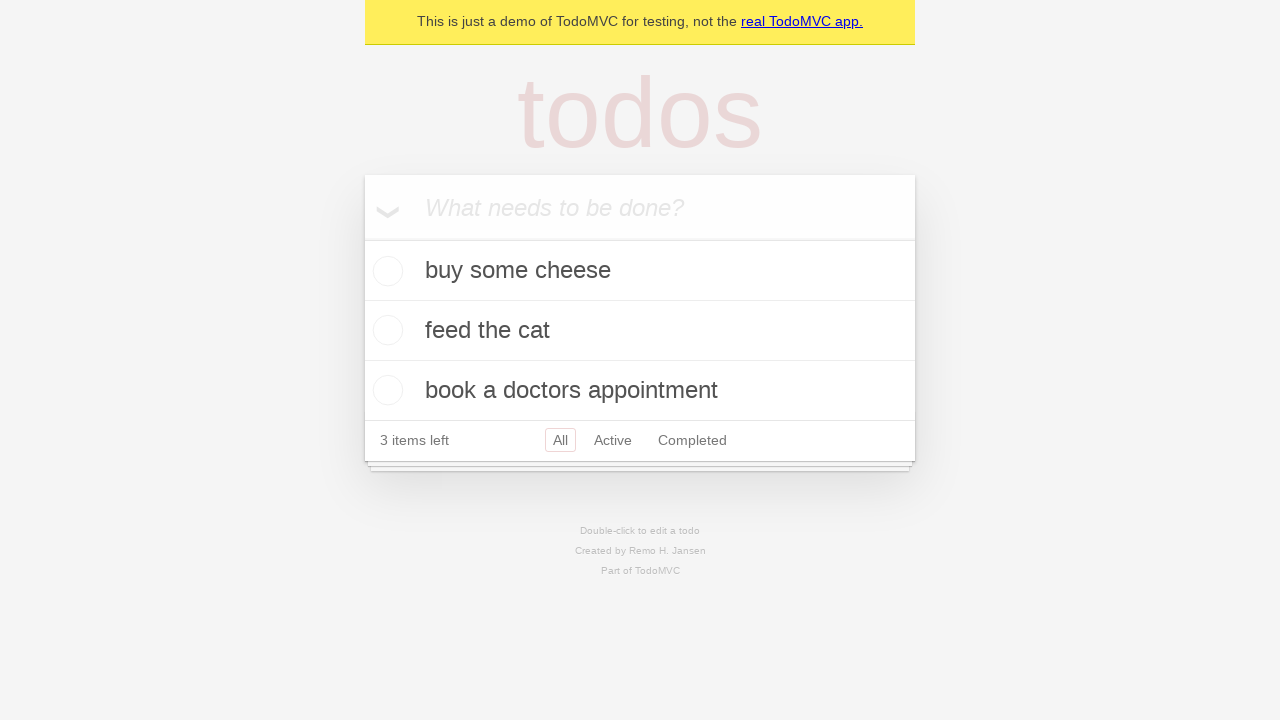

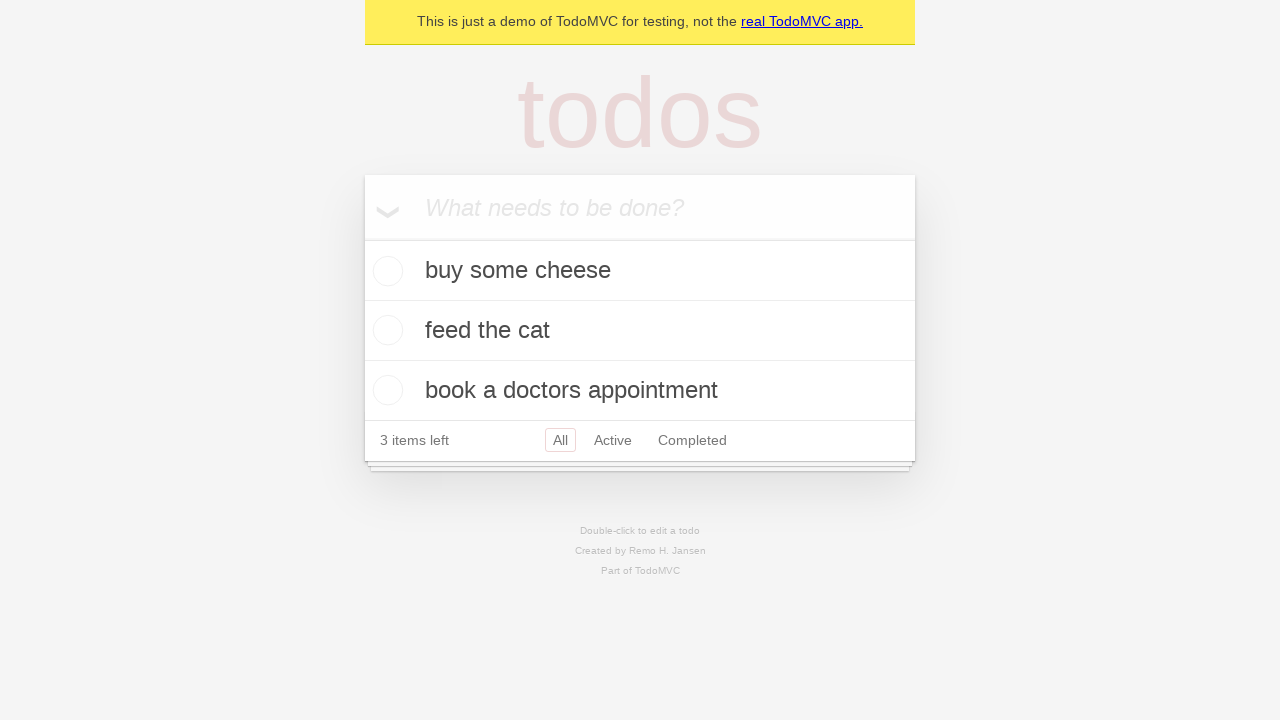